Tests the Help Center link in the footer section by clicking on it to verify navigation

Starting URL: https://deens-master.now.sh/

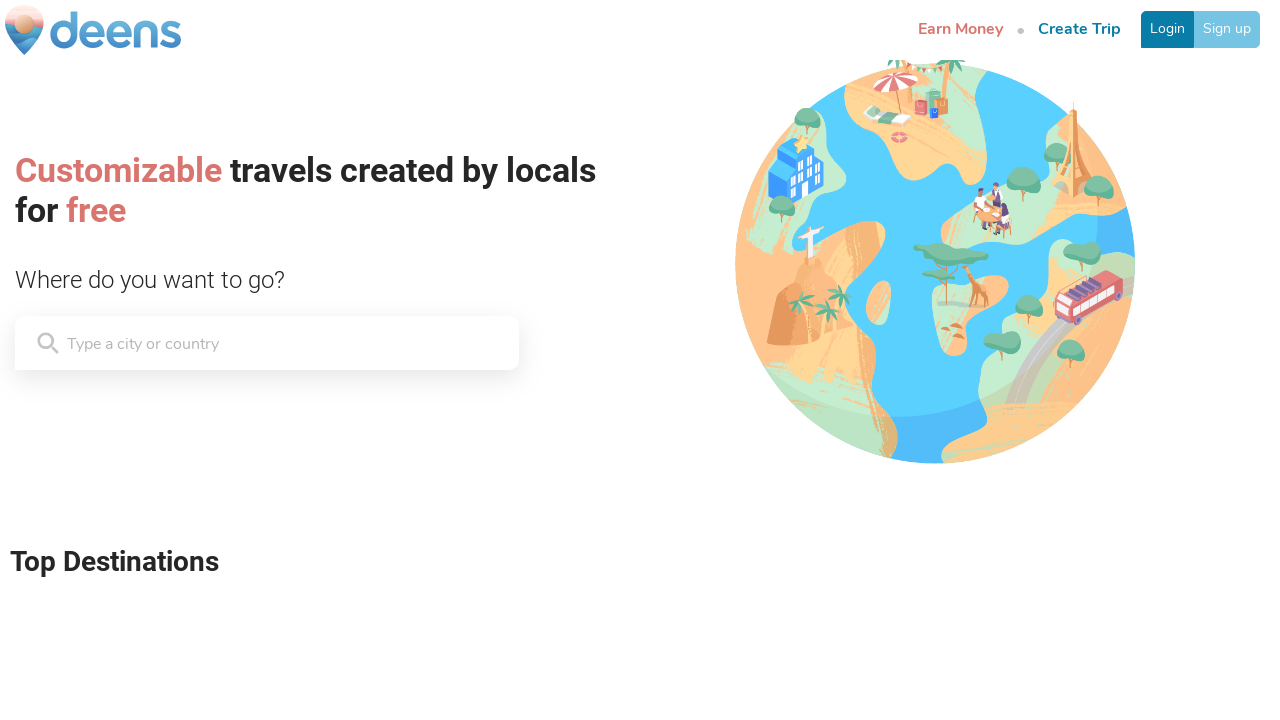

Navigated to https://deens-master.now.sh/
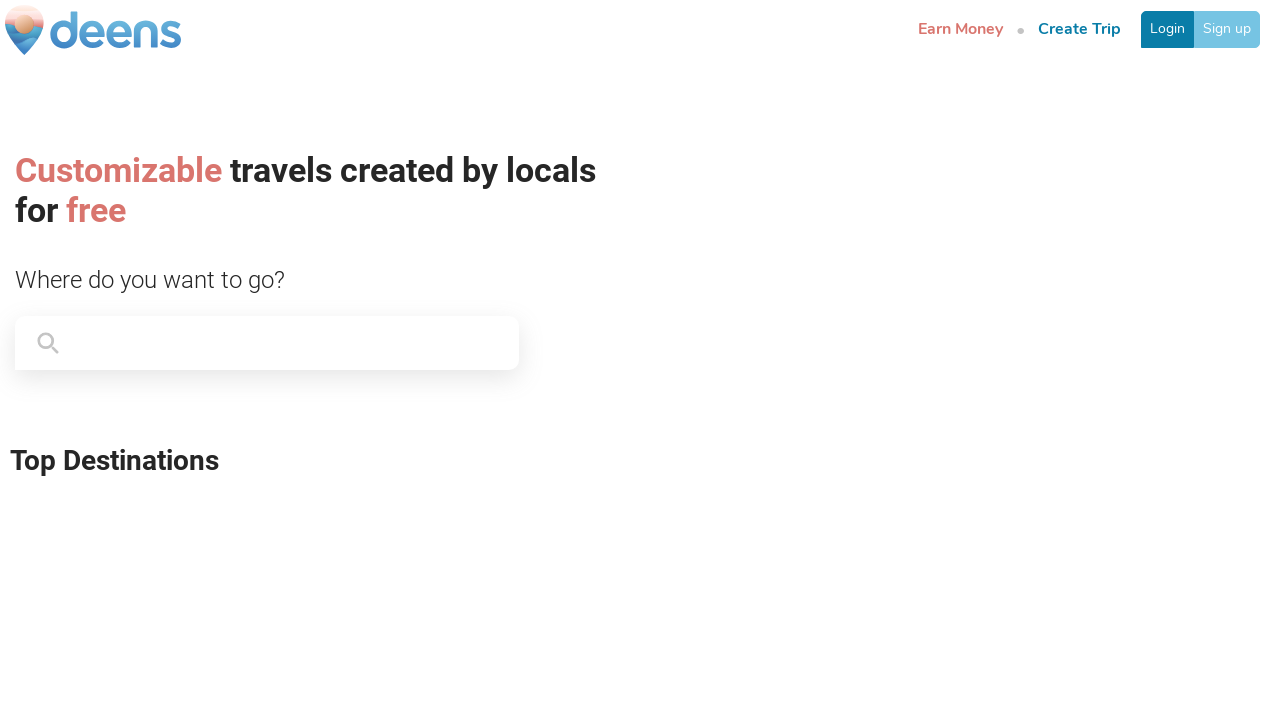

Clicked Help Center link in footer at (997, 588) on .BrandFooter__Column-fdSHvo:nth-child(4) a
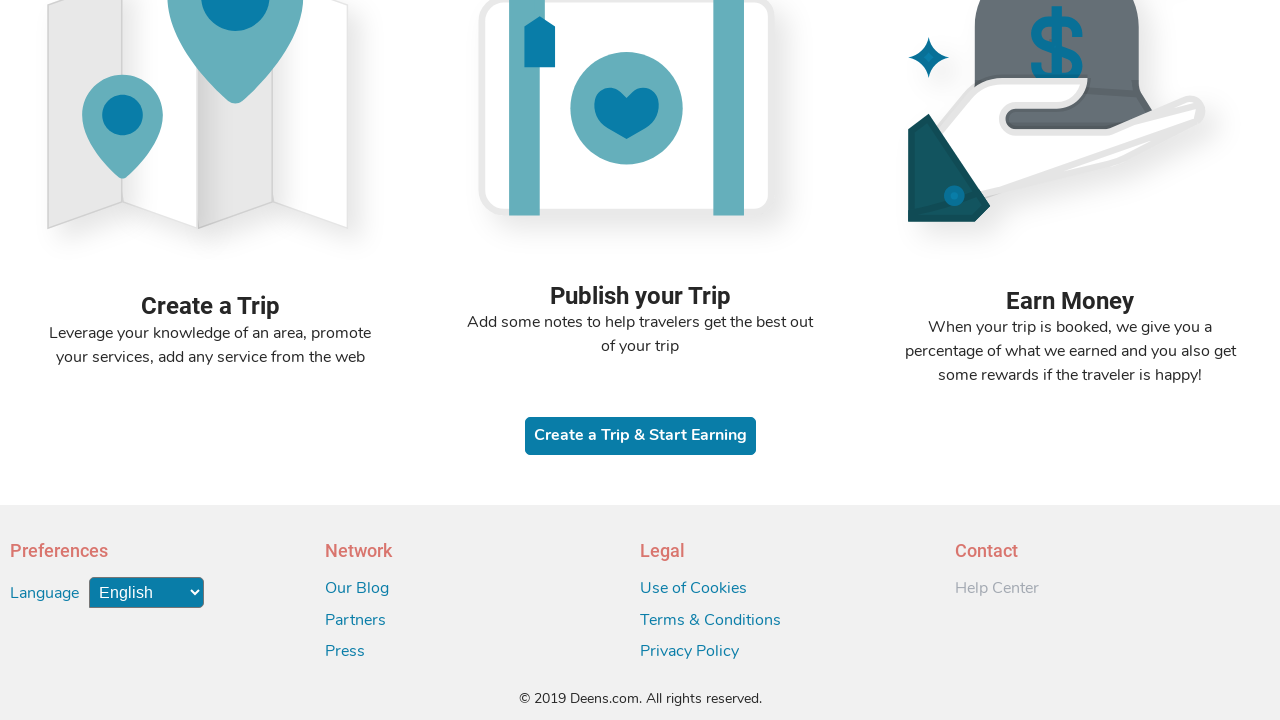

Waited for page to load after clicking Help Center link
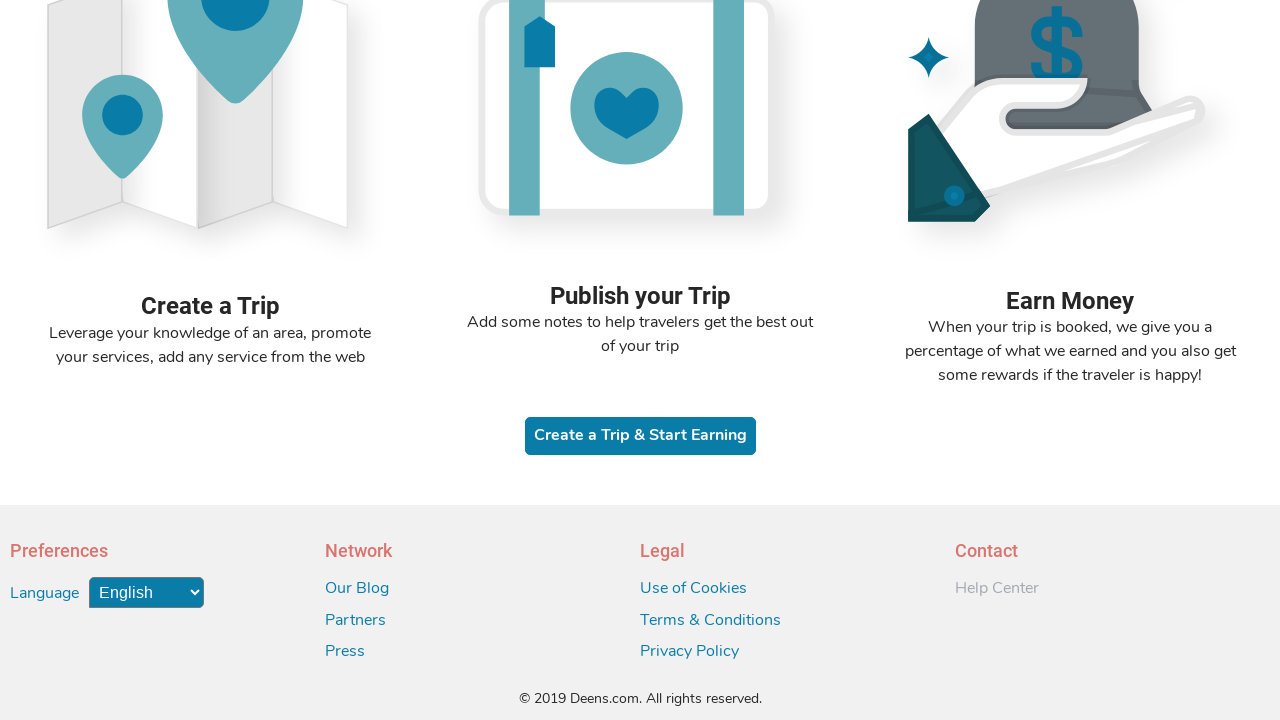

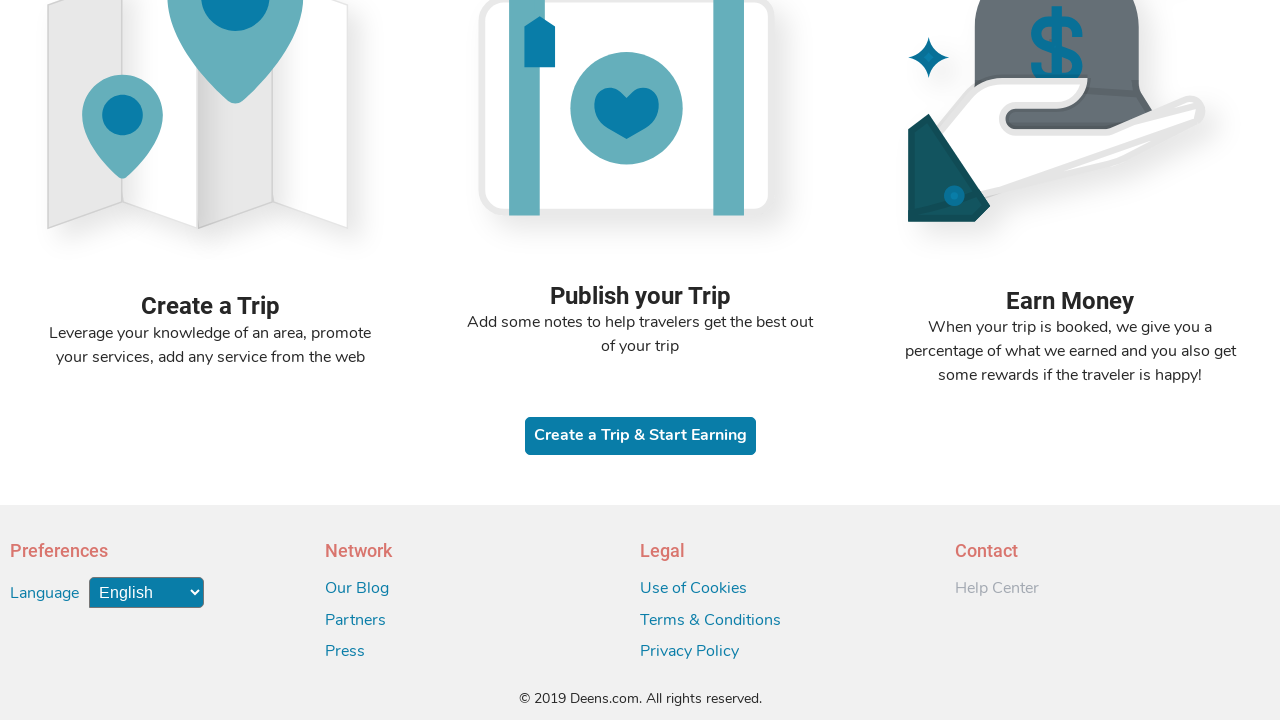